Tests waiting for a loading spinner to disappear (become invisible) and then for the finish element to become visible on a dynamic loading page.

Starting URL: https://the-internet.herokuapp.com/dynamic_loading/1

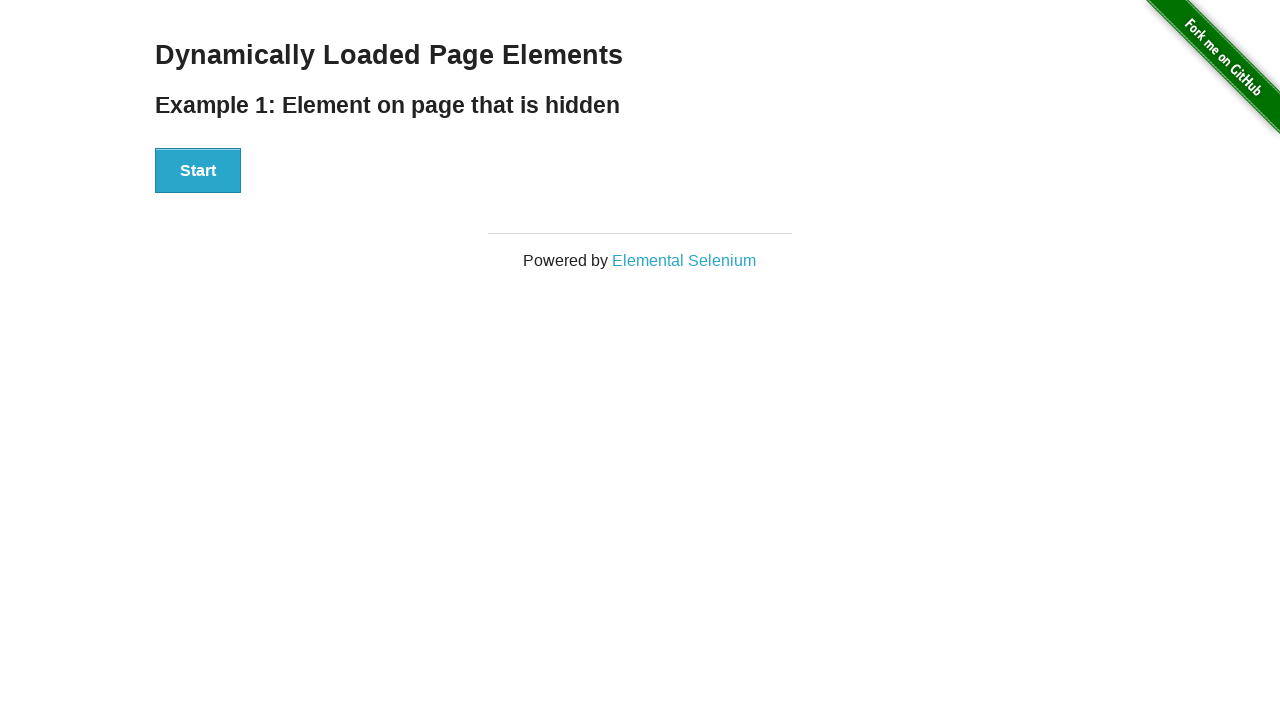

Clicked the 'Start' button to initiate dynamic loading at (198, 171) on #start button
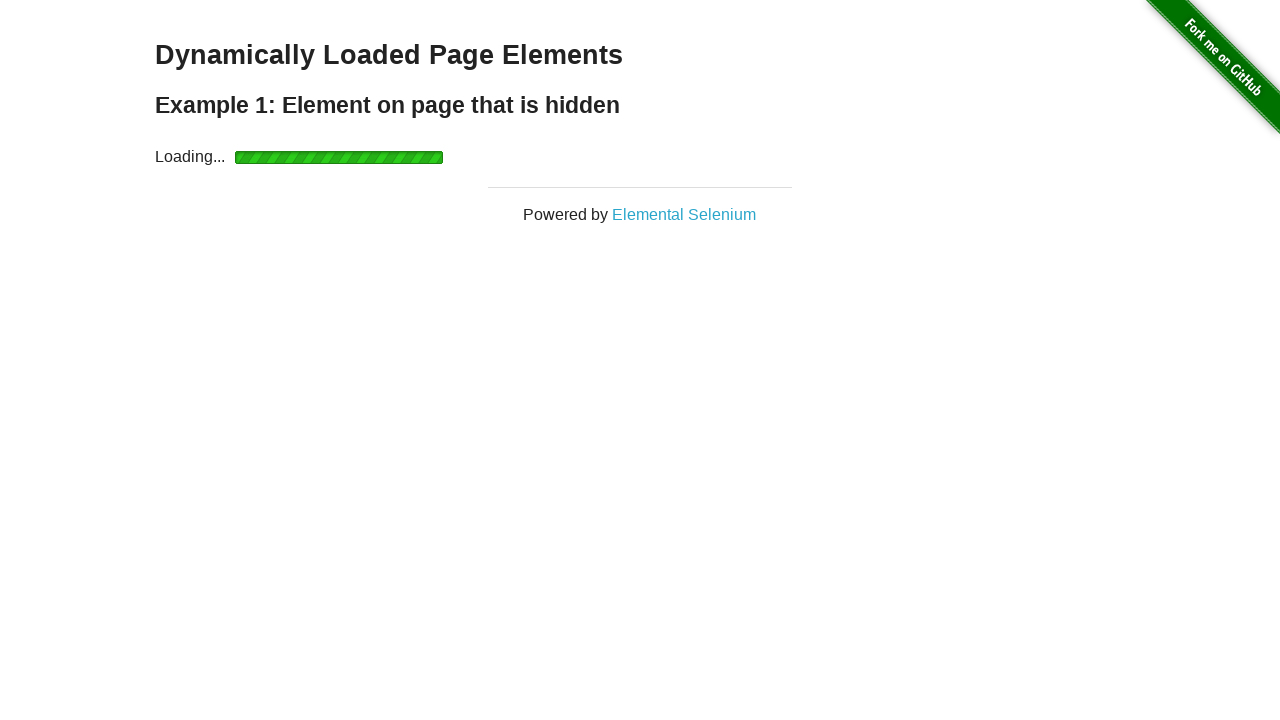

Loading spinner became invisible (hidden)
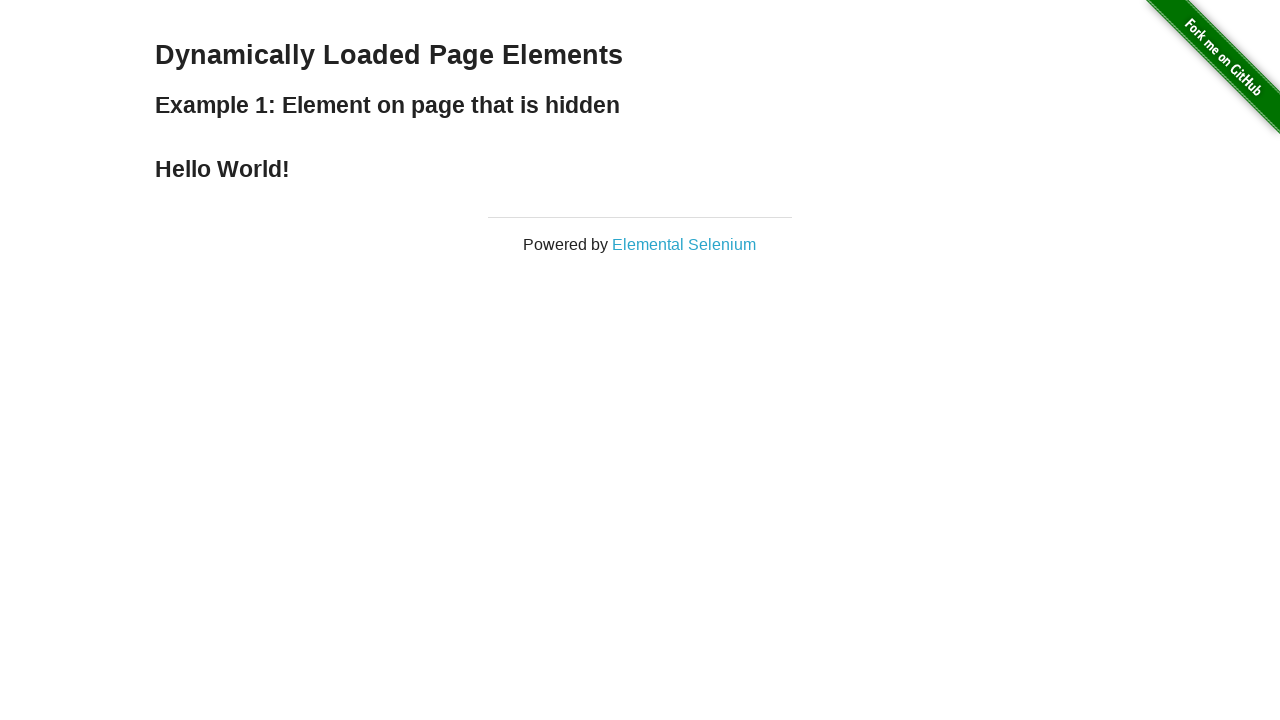

Finish element (Hello World!) became visible
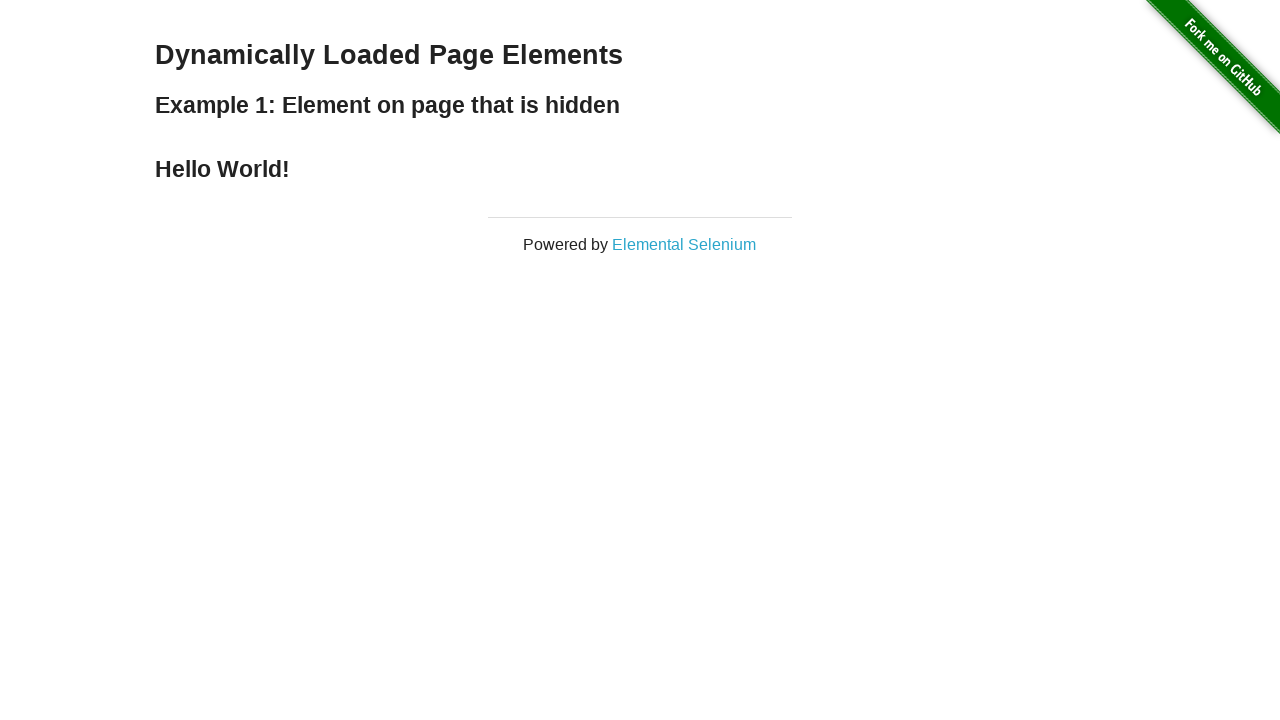

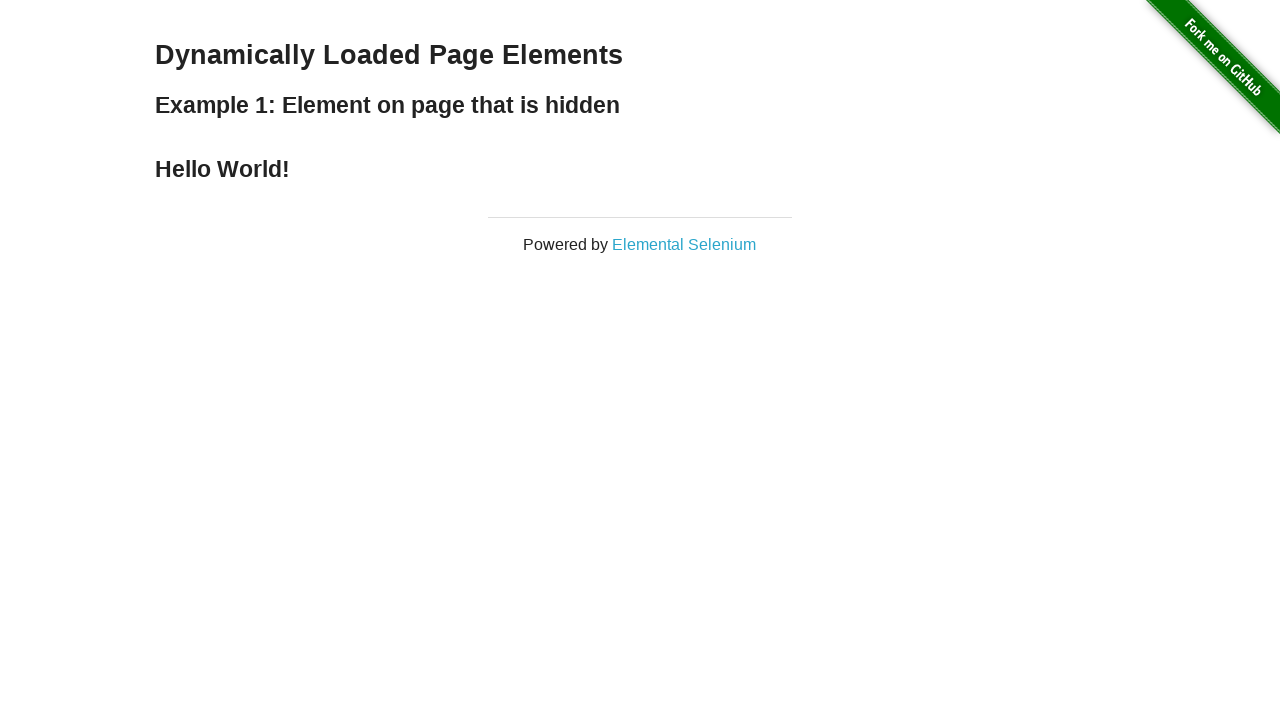